Tests JavaScript alert handling by clicking a button to trigger an alert, accepting it, and verifying the result message

Starting URL: https://automationfc.github.io/basic-form/index.html

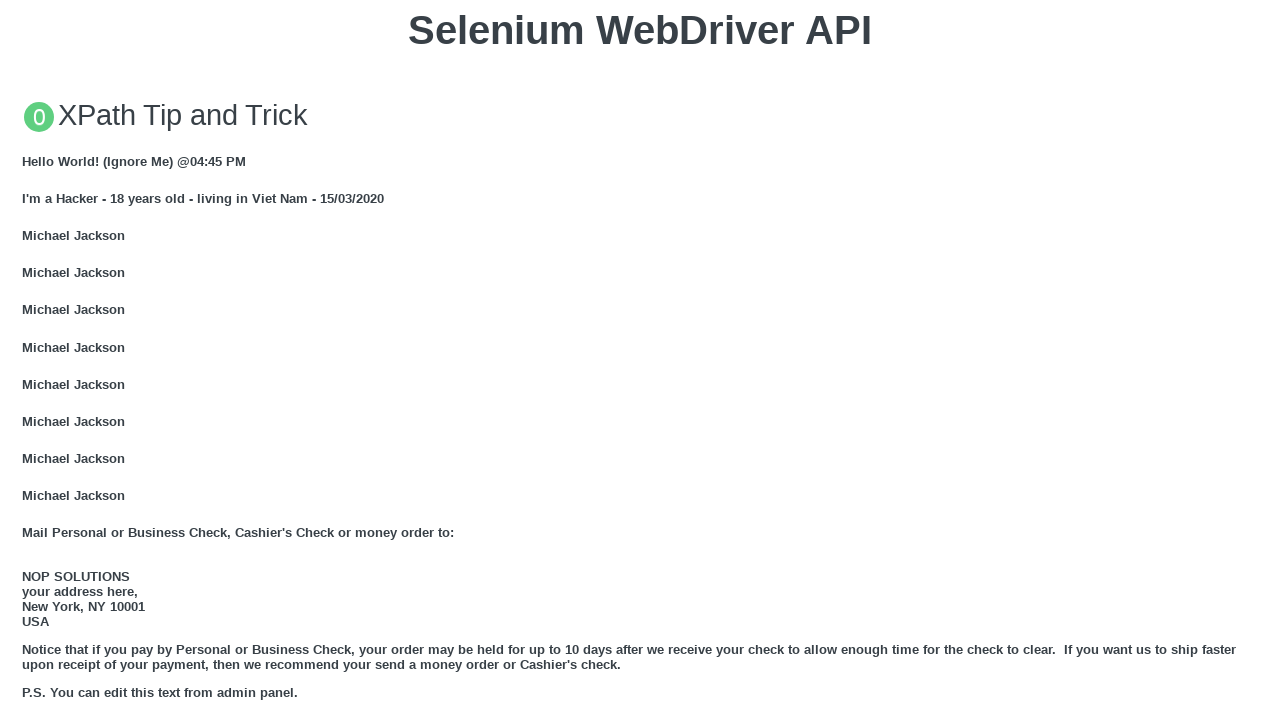

Clicked button to trigger JavaScript alert at (640, 360) on xpath=//button[text()='Click for JS Alert']
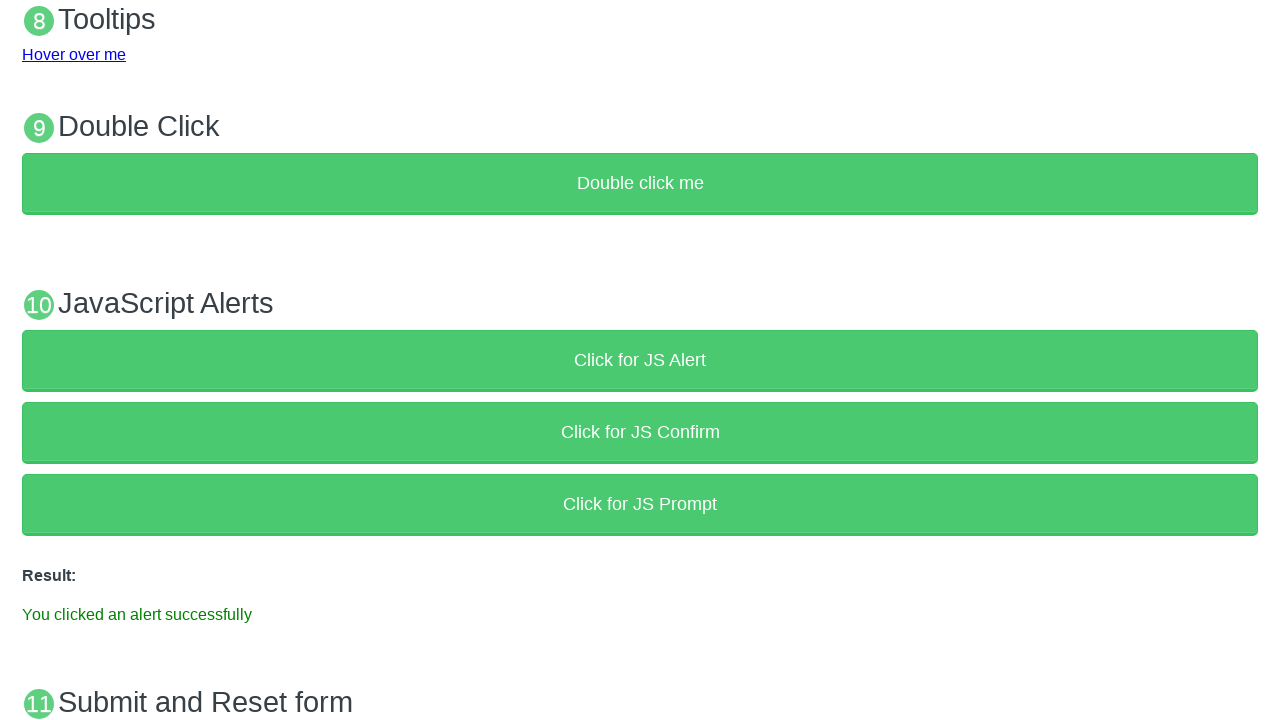

Set up dialog handler to accept alert
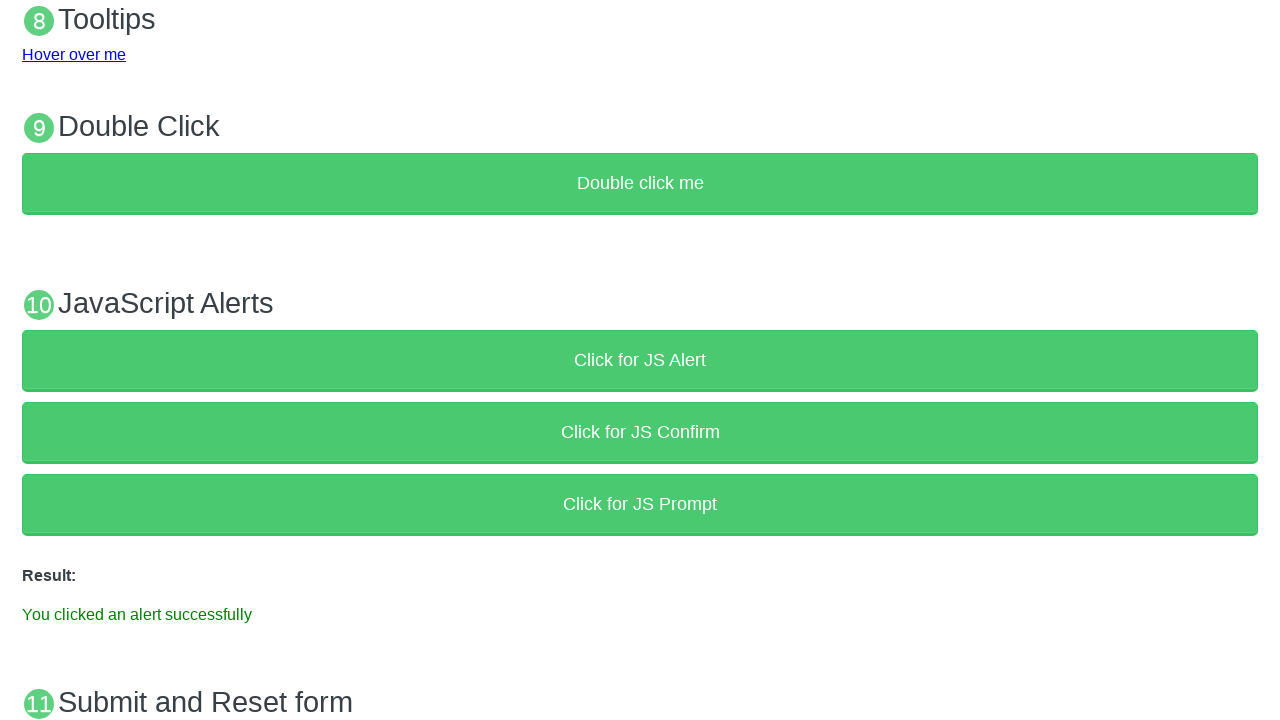

Waited for result message to appear
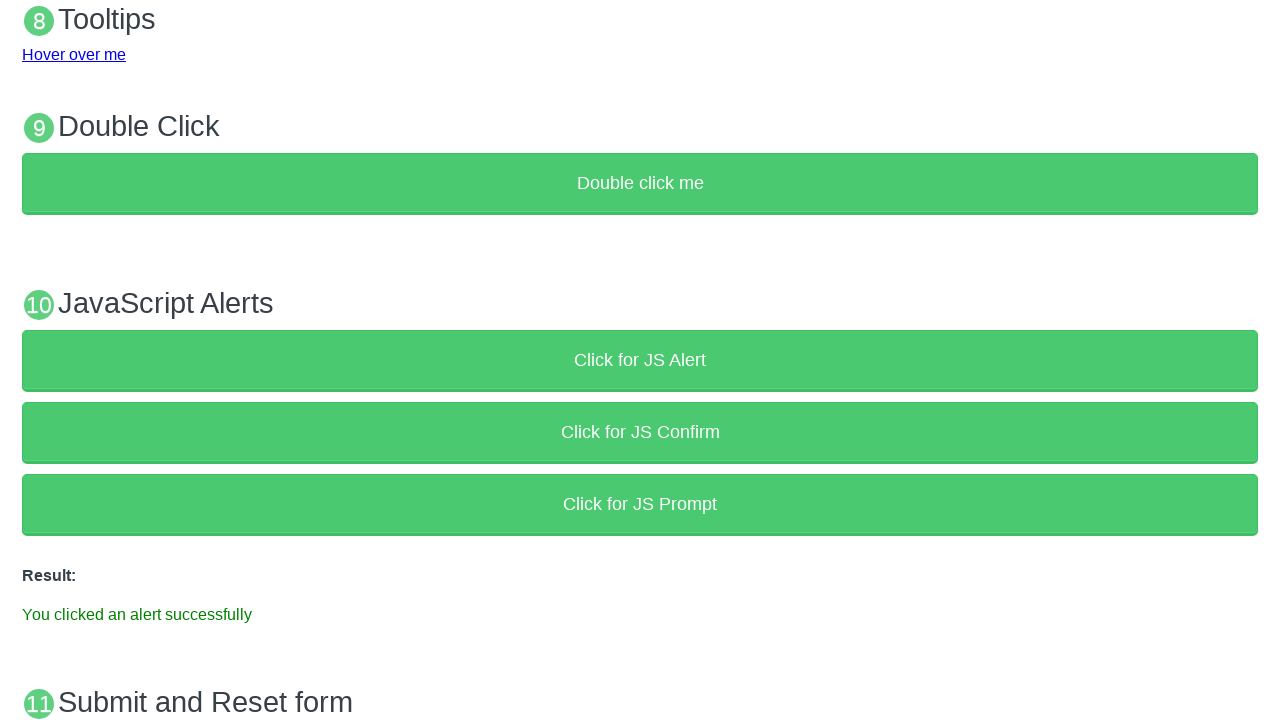

Verified that result message contains 'You clicked an alert successfully'
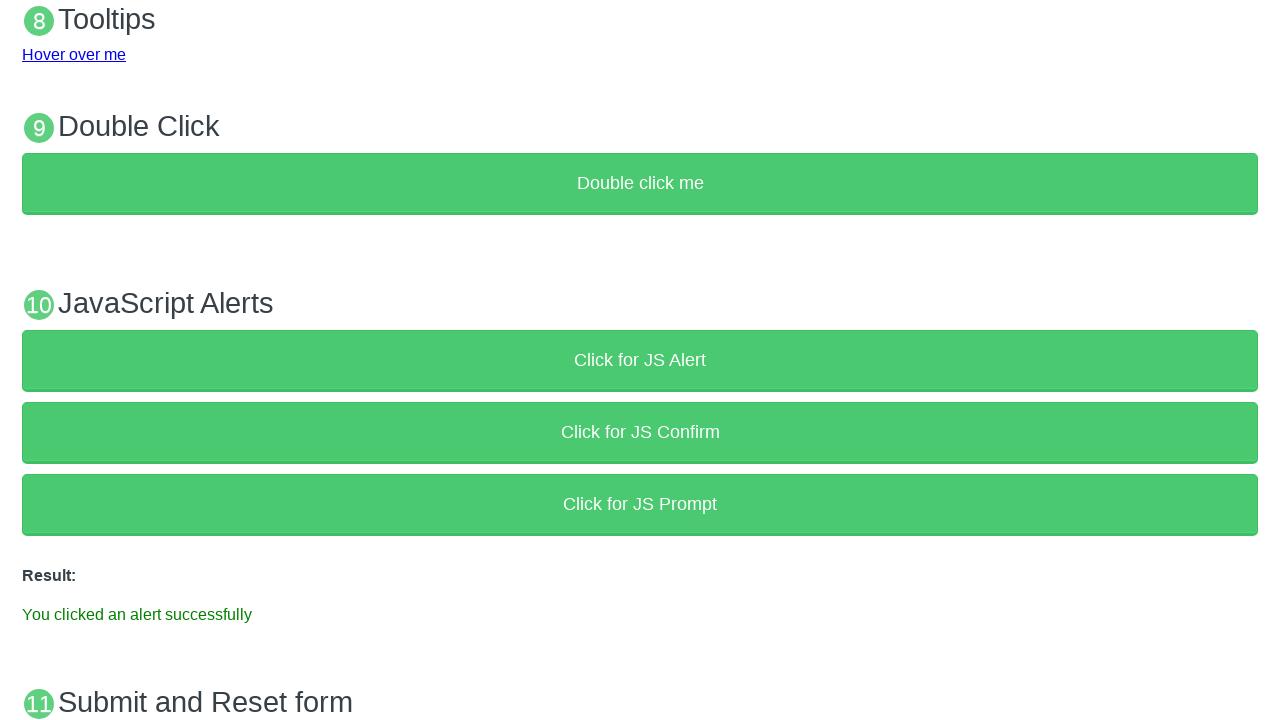

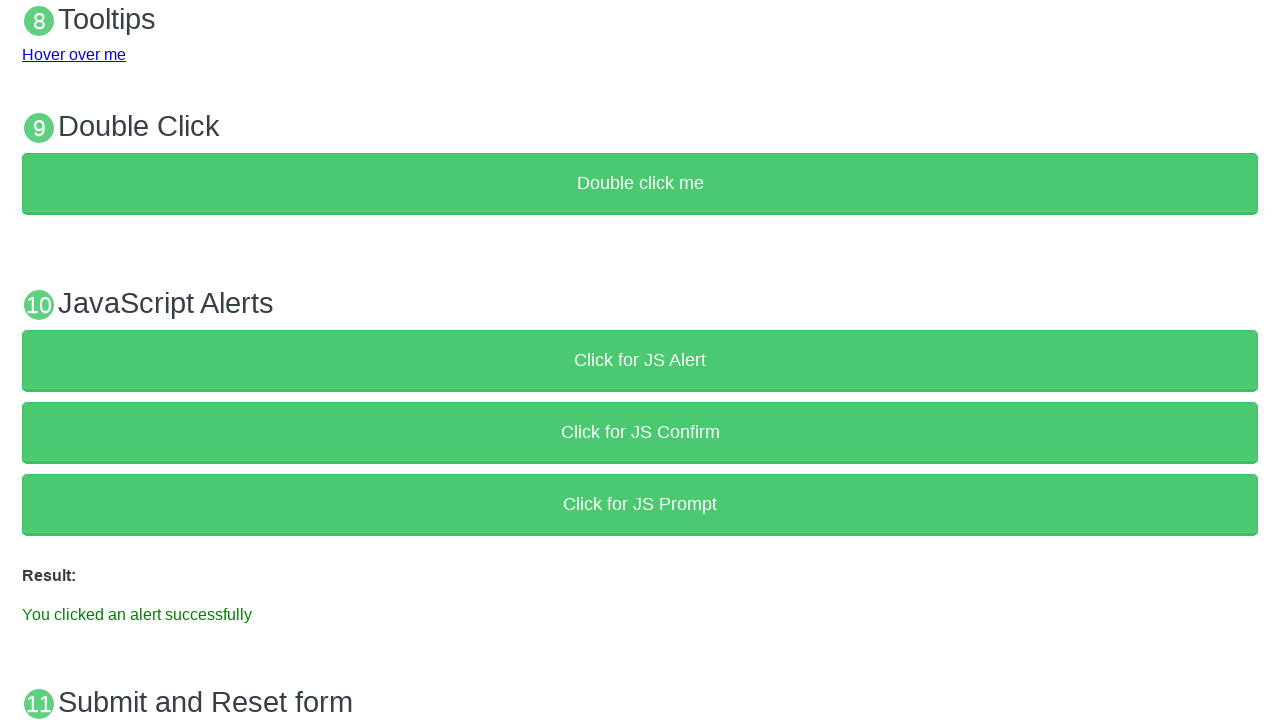